Tests dynamic loading where the target element is already in the DOM but hidden - clicks Start button and waits for the hidden element to become visible.

Starting URL: http://the-internet.herokuapp.com/dynamic_loading/1

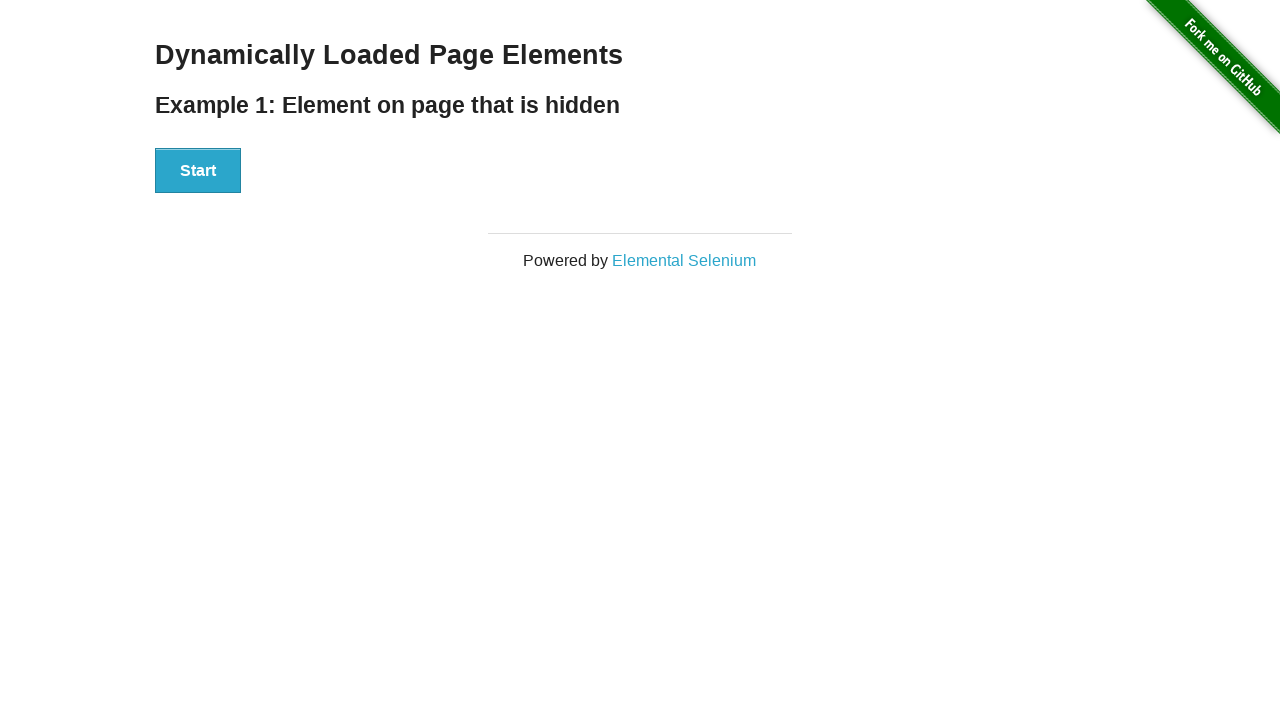

Clicked Start button to trigger dynamic loading at (198, 171) on #start button
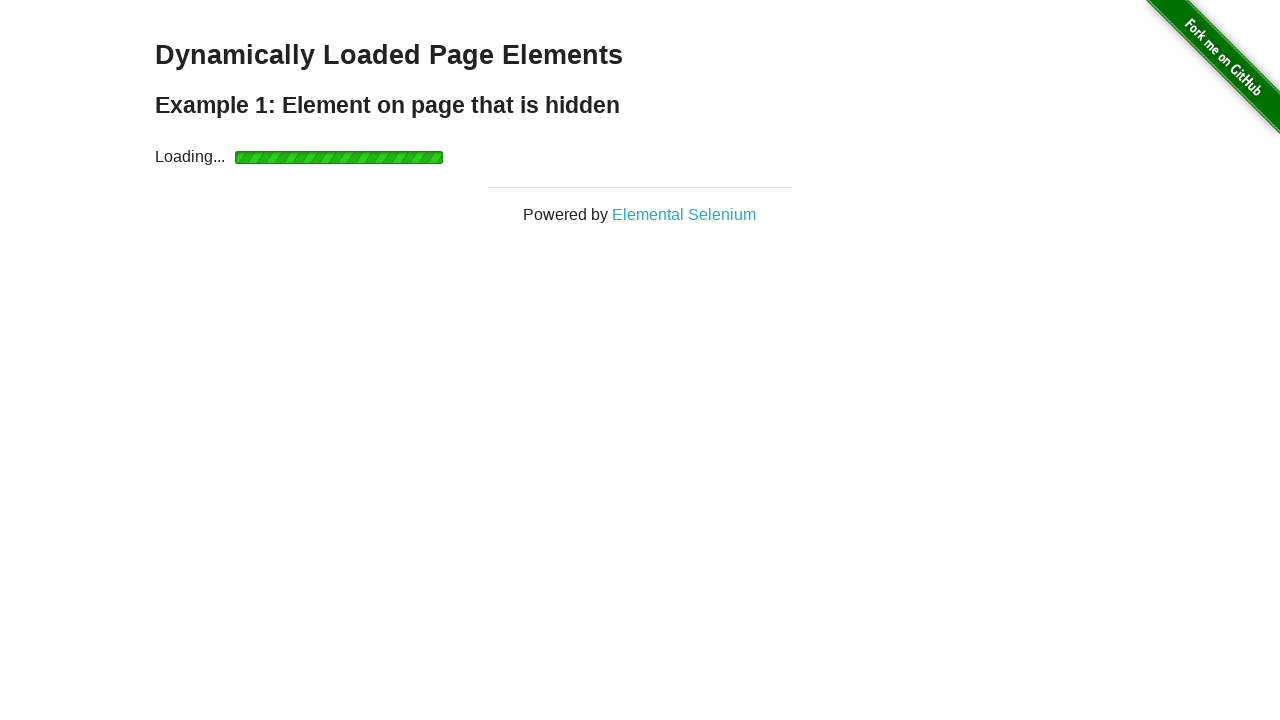

Hidden element became visible after waiting
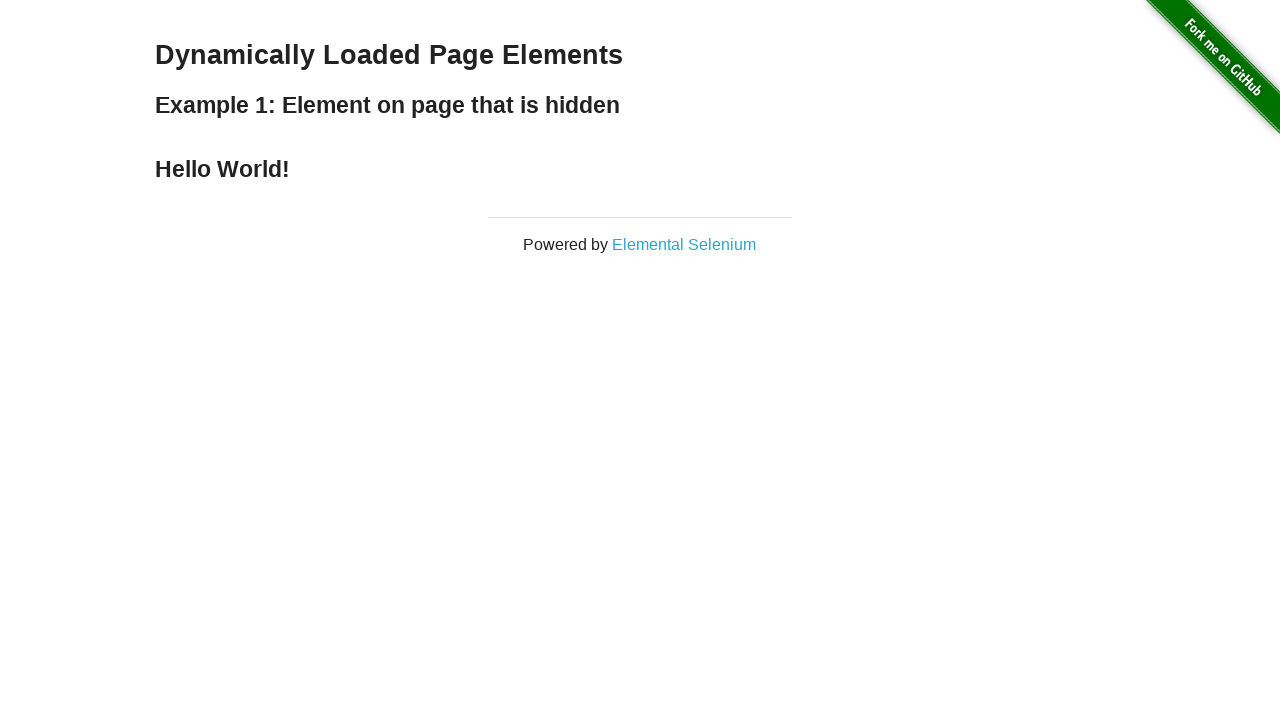

Verified finish element is visible
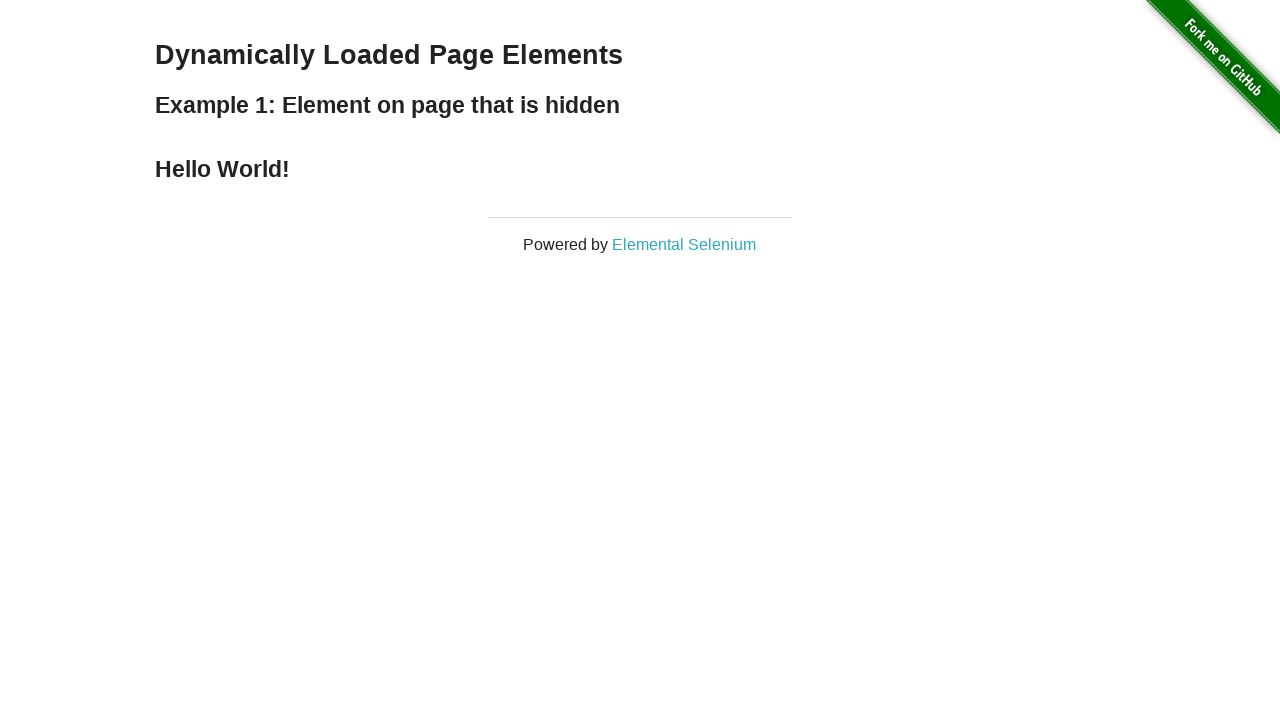

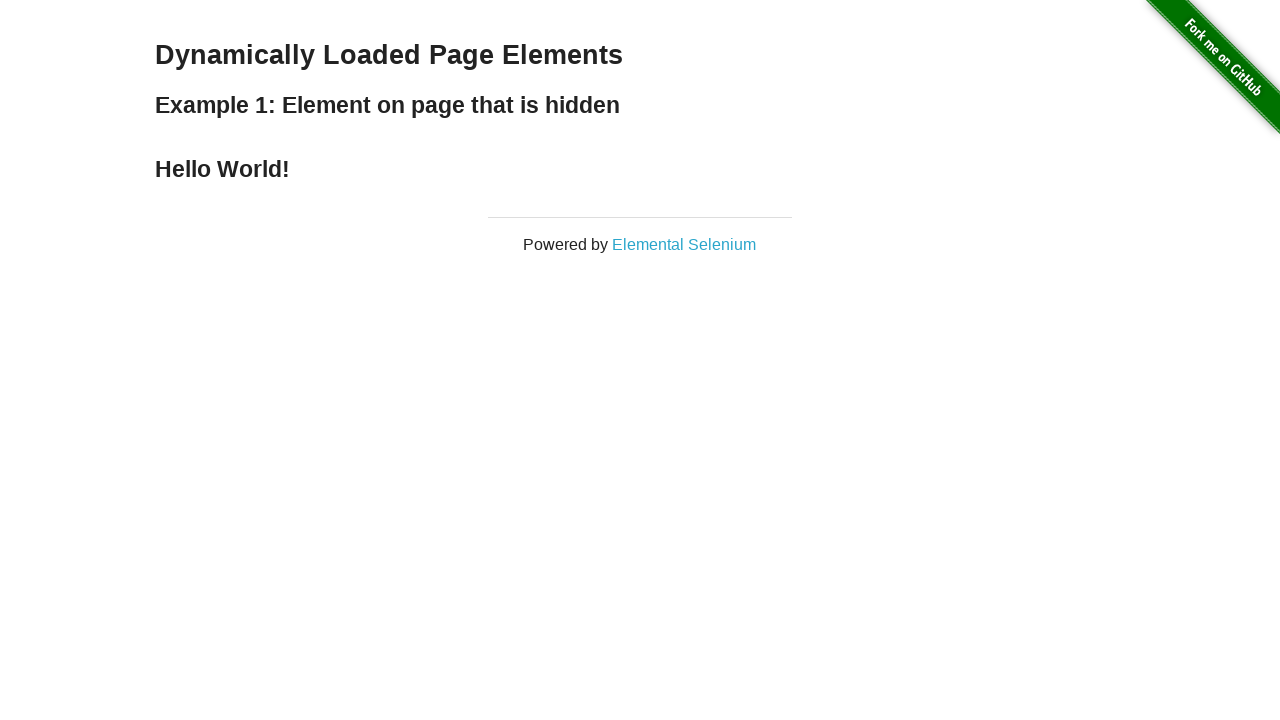